Tests radio button functionality by selecting Option 3, then Option 1, and verifying the result message shows the final selection

Starting URL: https://kristinek.github.io/site/examples/actions

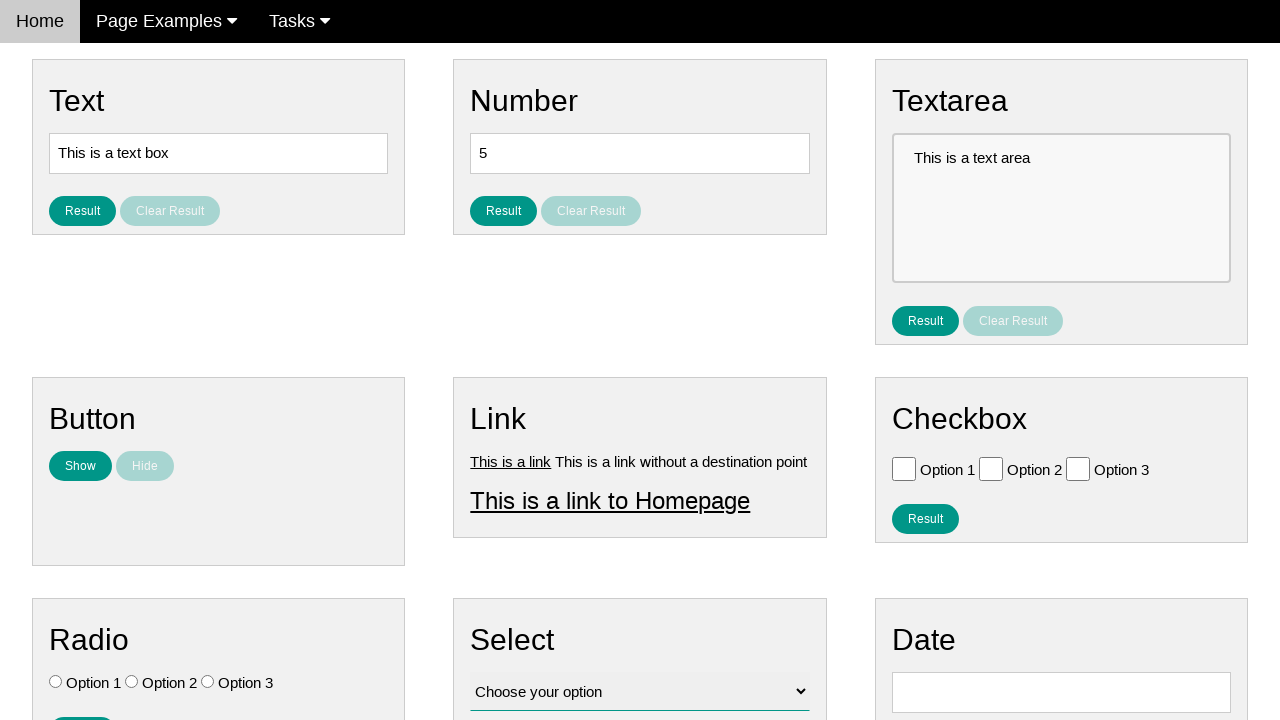

Located all radio button elements
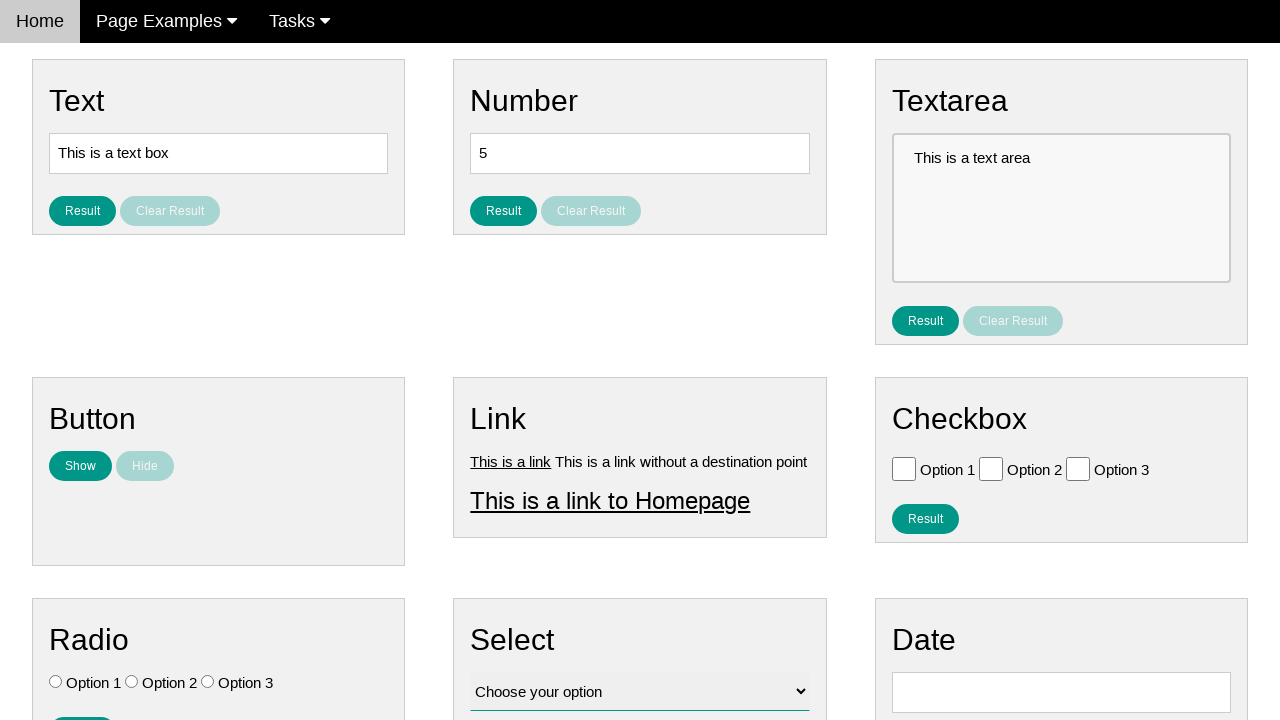

Verified no radio buttons are initially selected
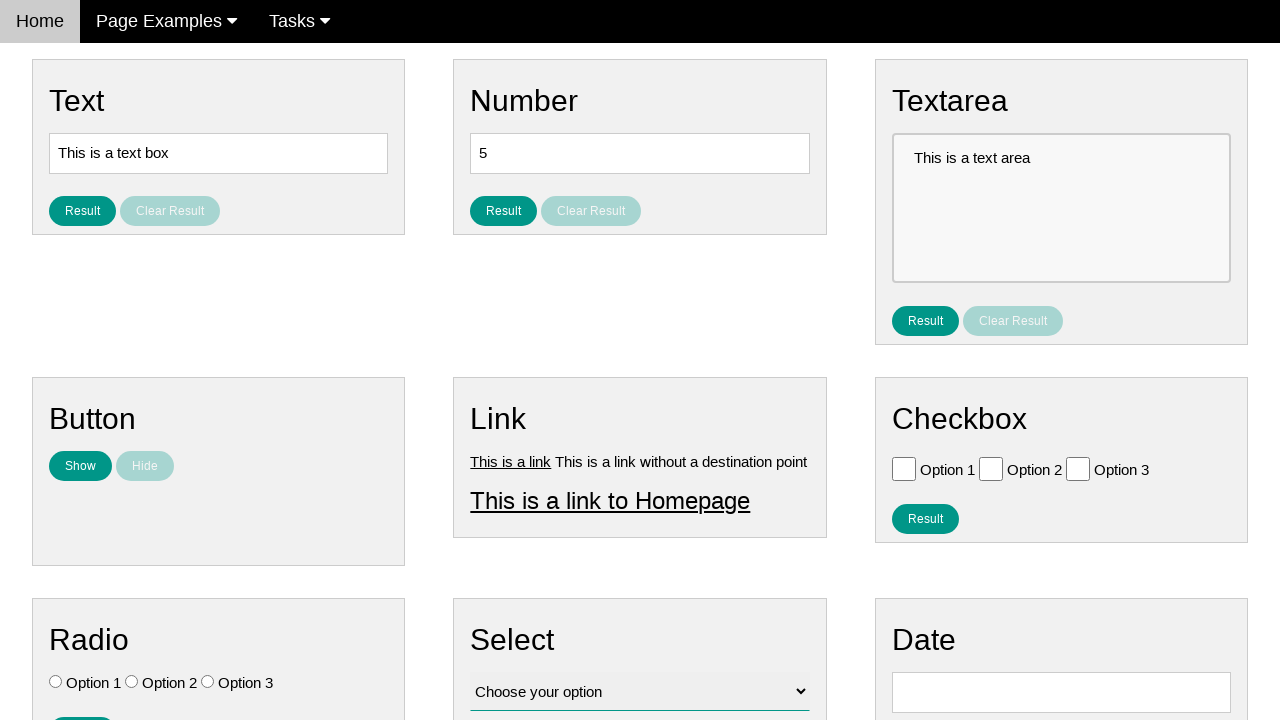

Clicked Option 3 radio button at (208, 682) on .w3-check[value='Option 3'][type='radio']
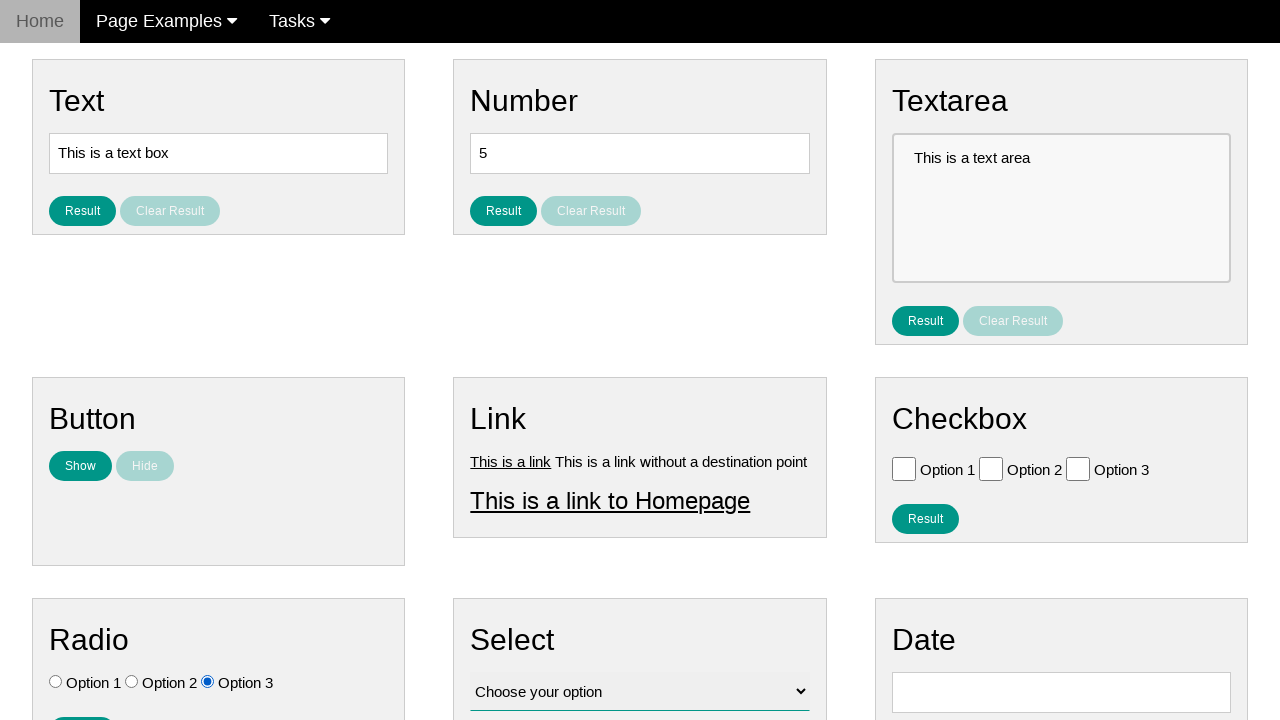

Verified Option 1 is not checked
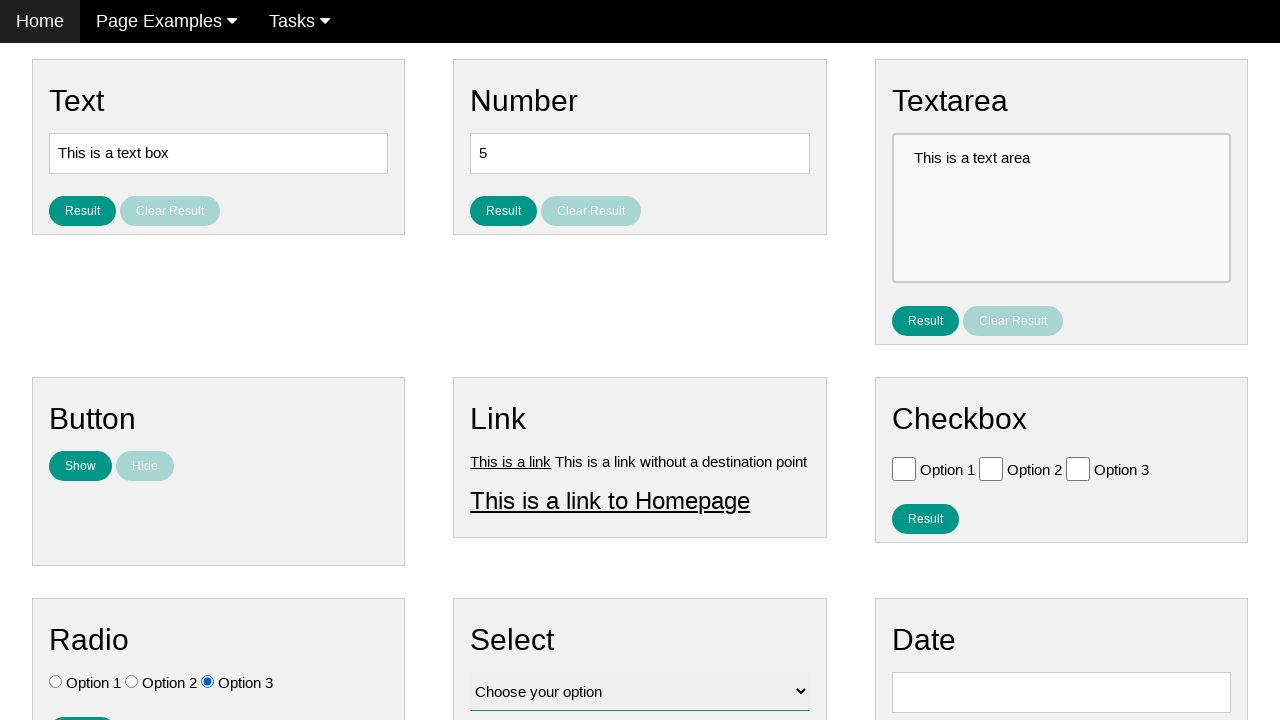

Verified Option 2 is not checked
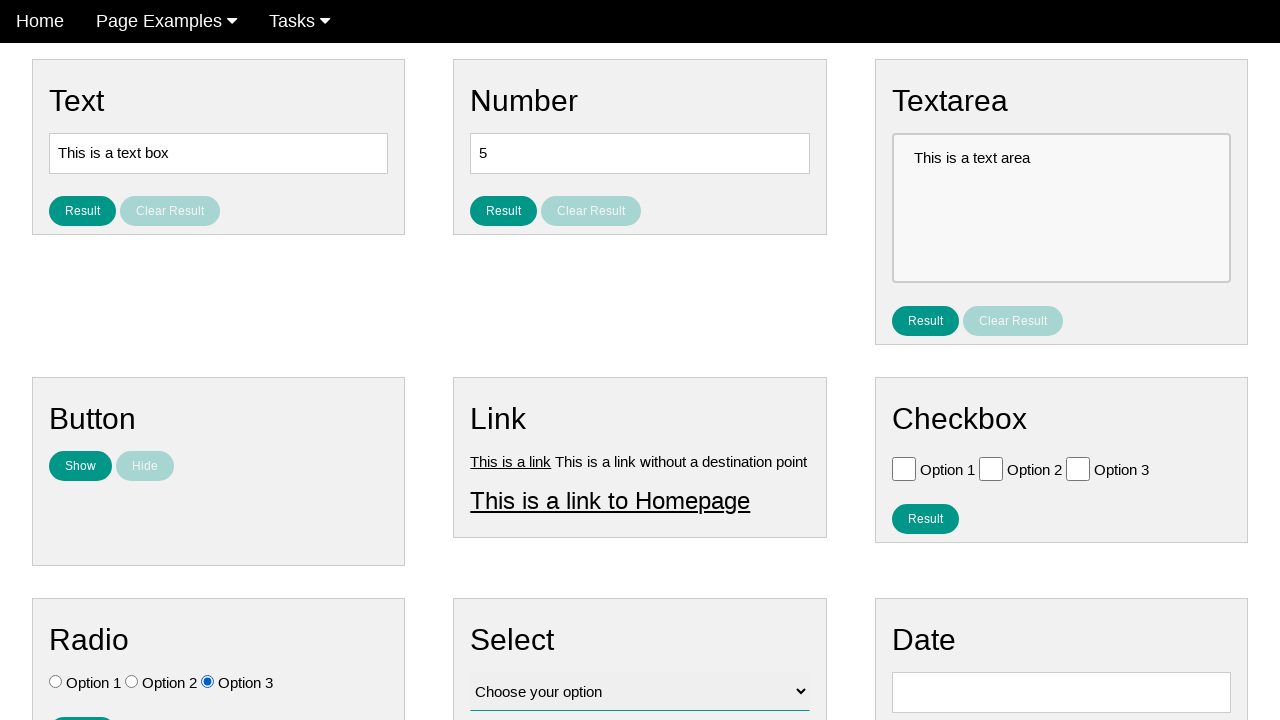

Verified Option 3 is checked
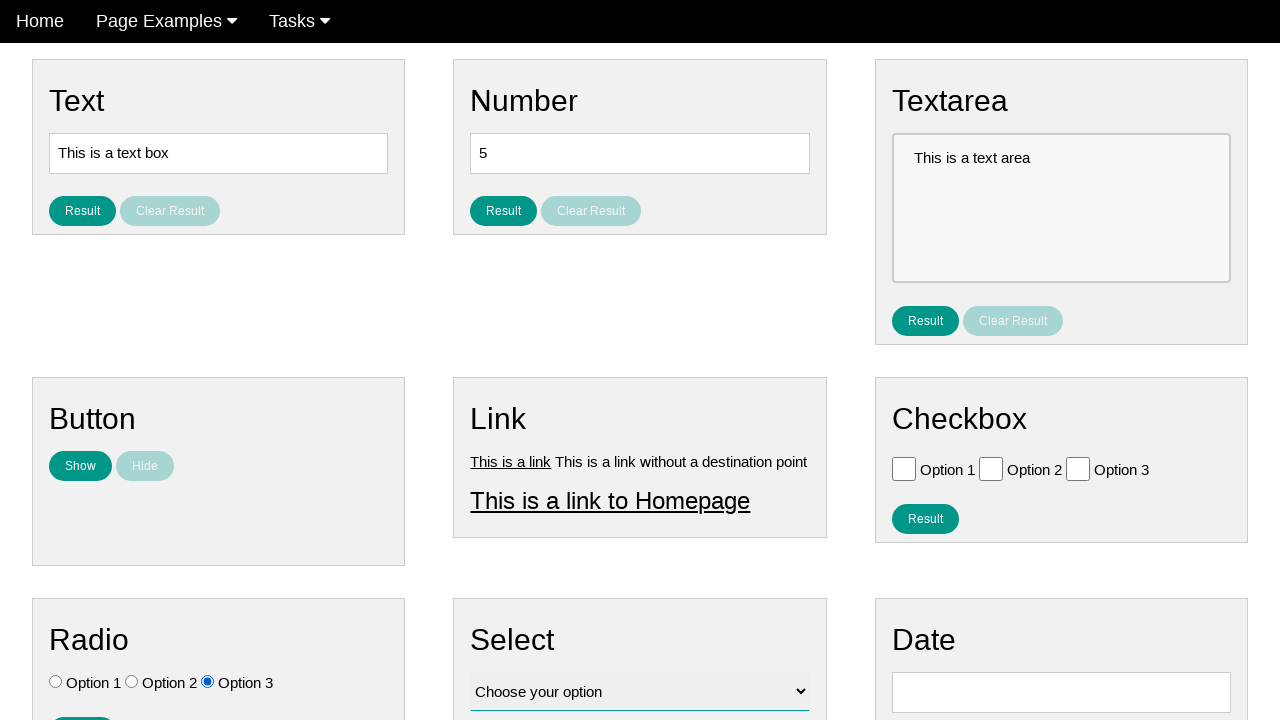

Clicked Option 1 radio button at (56, 682) on .w3-check[value='Option 1'][type='radio']
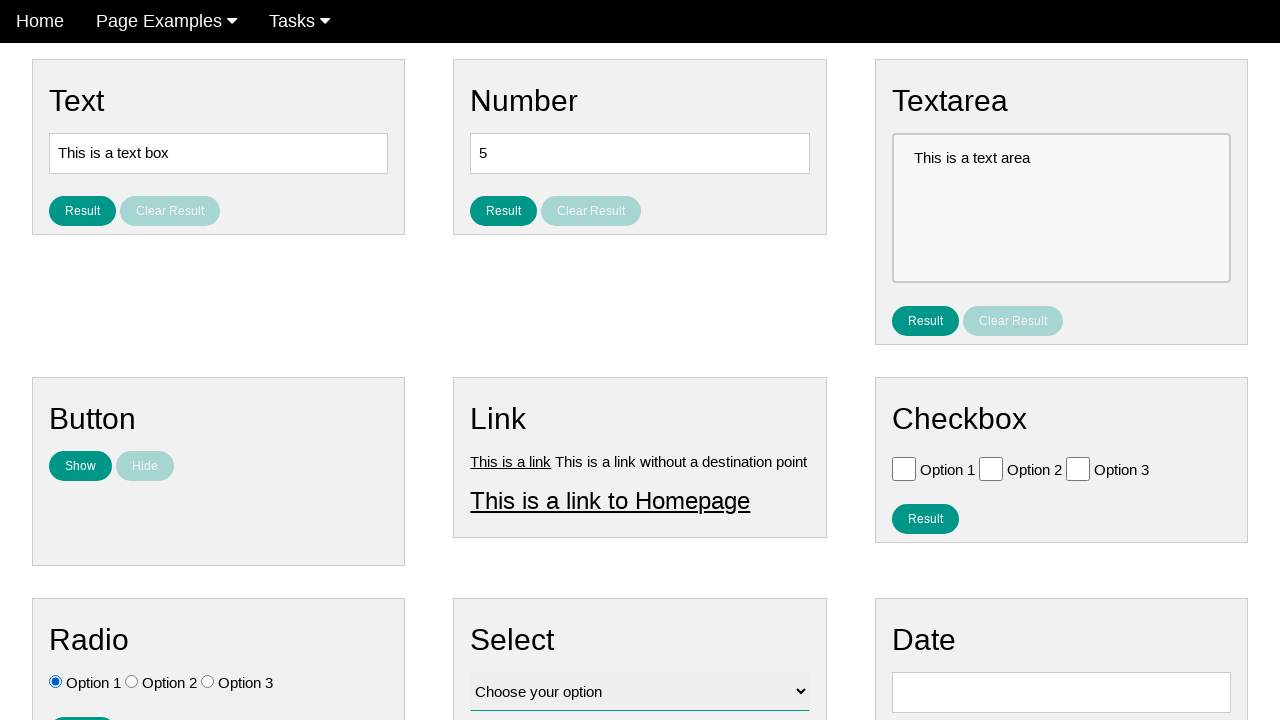

Verified Option 1 is now checked
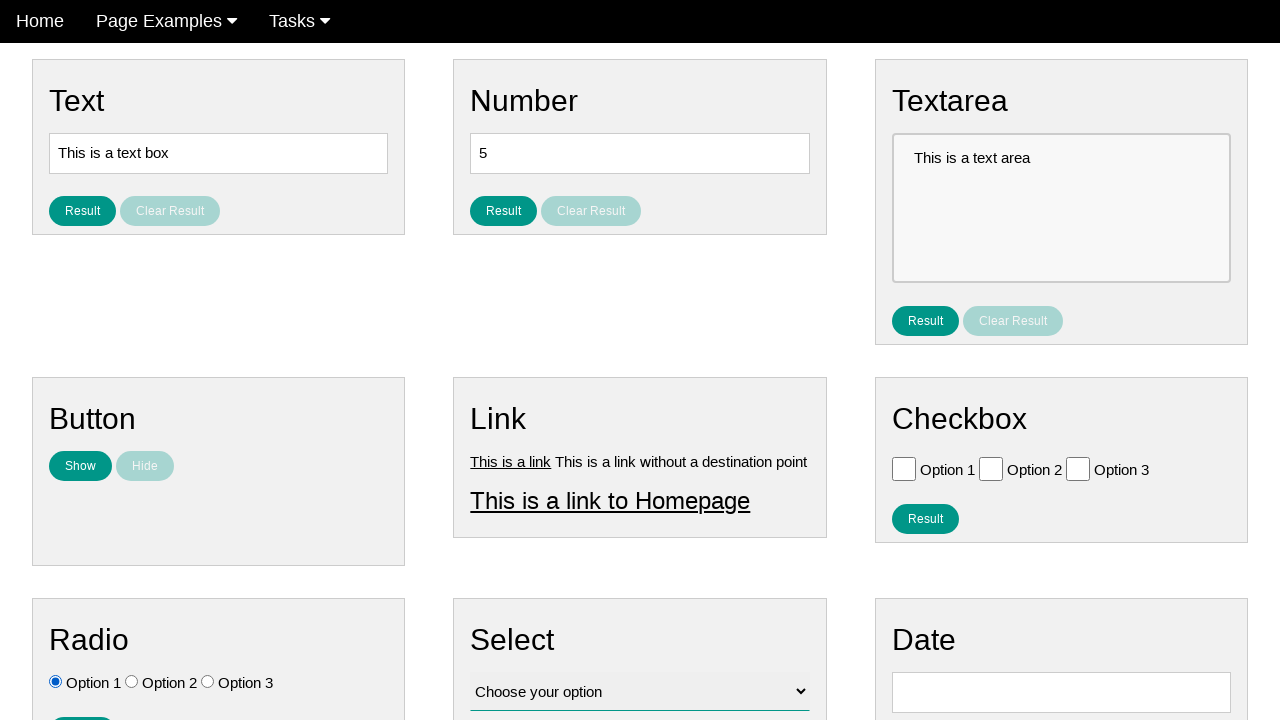

Verified Option 2 is not checked
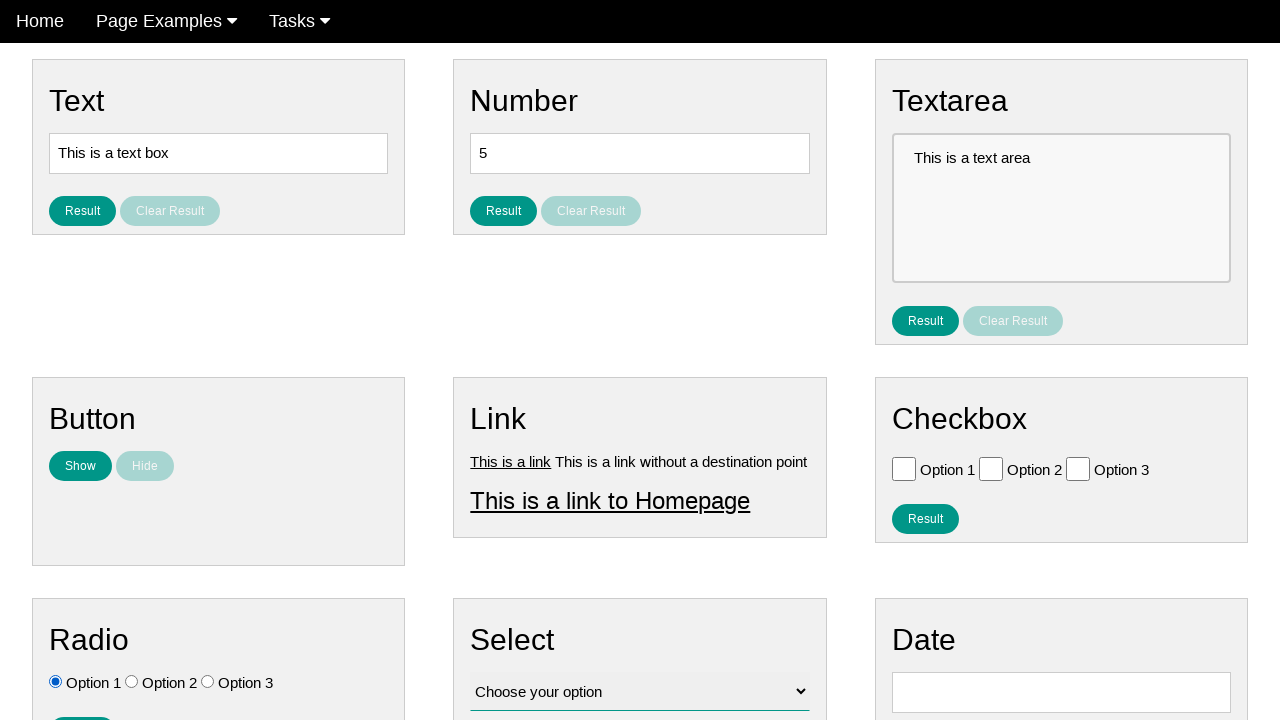

Verified Option 3 is no longer checked
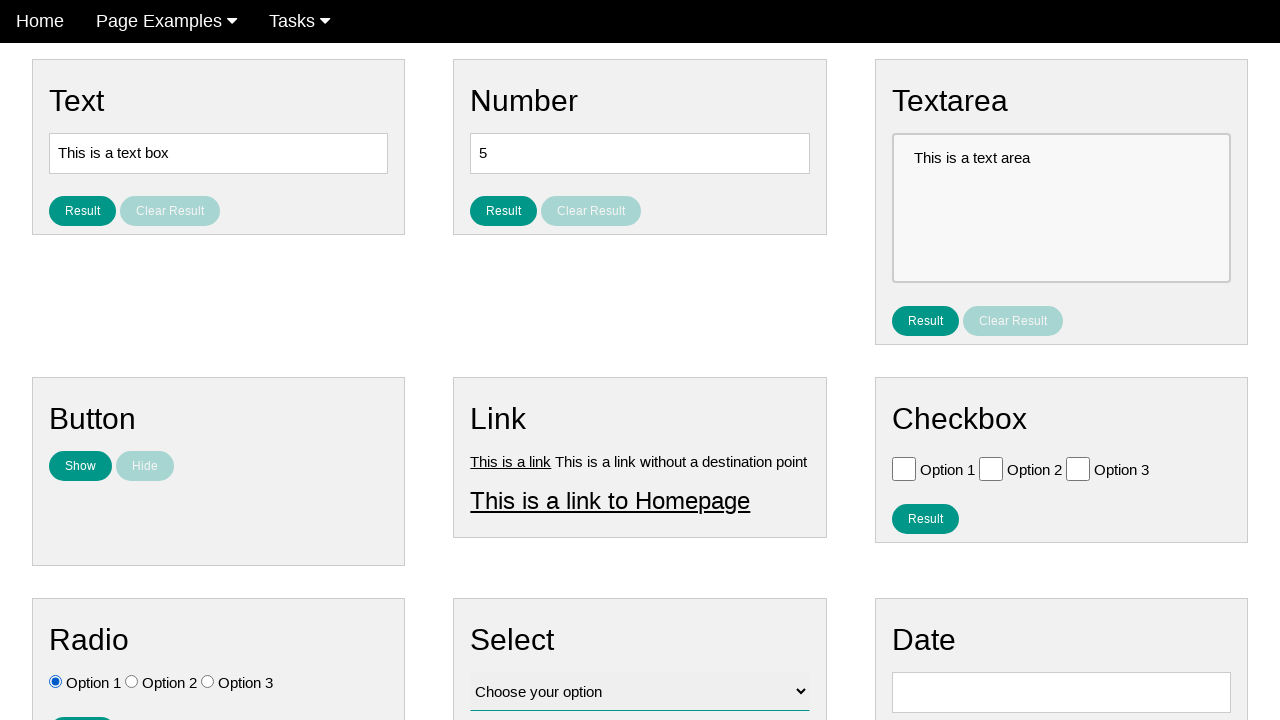

Clicked result button to display selected option at (82, 705) on #result_button_ratio
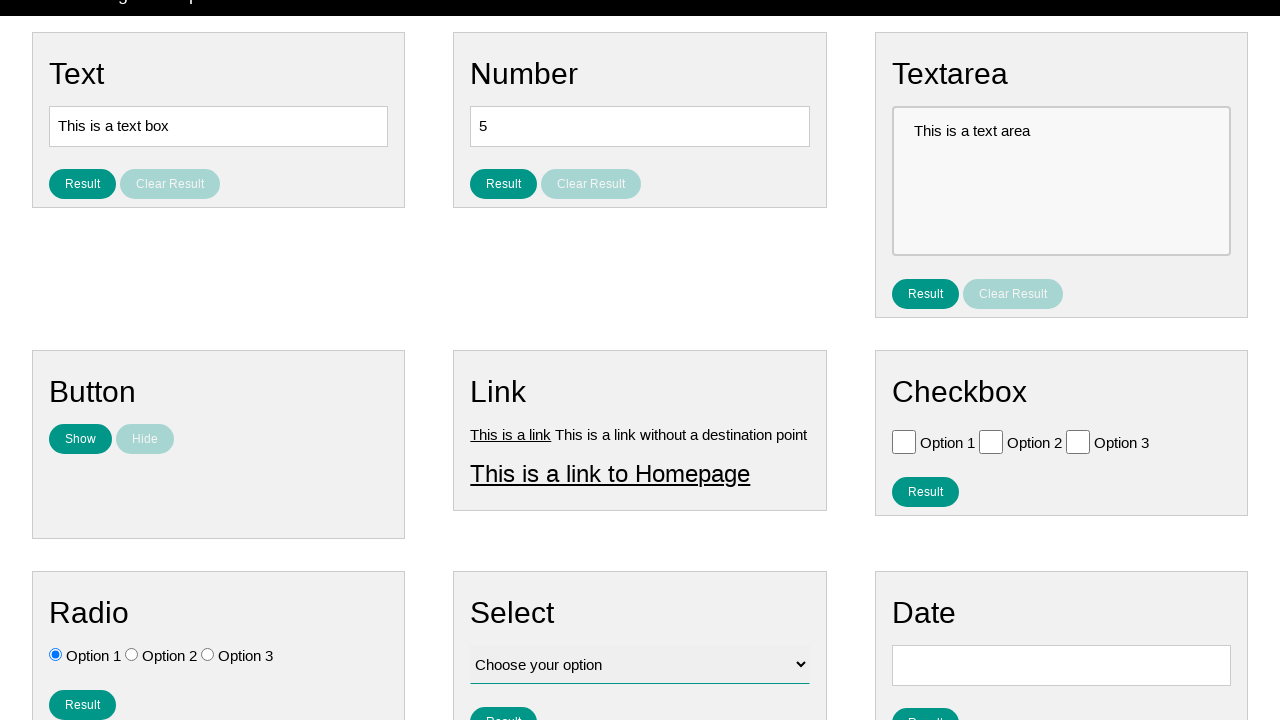

Retrieved result text from page
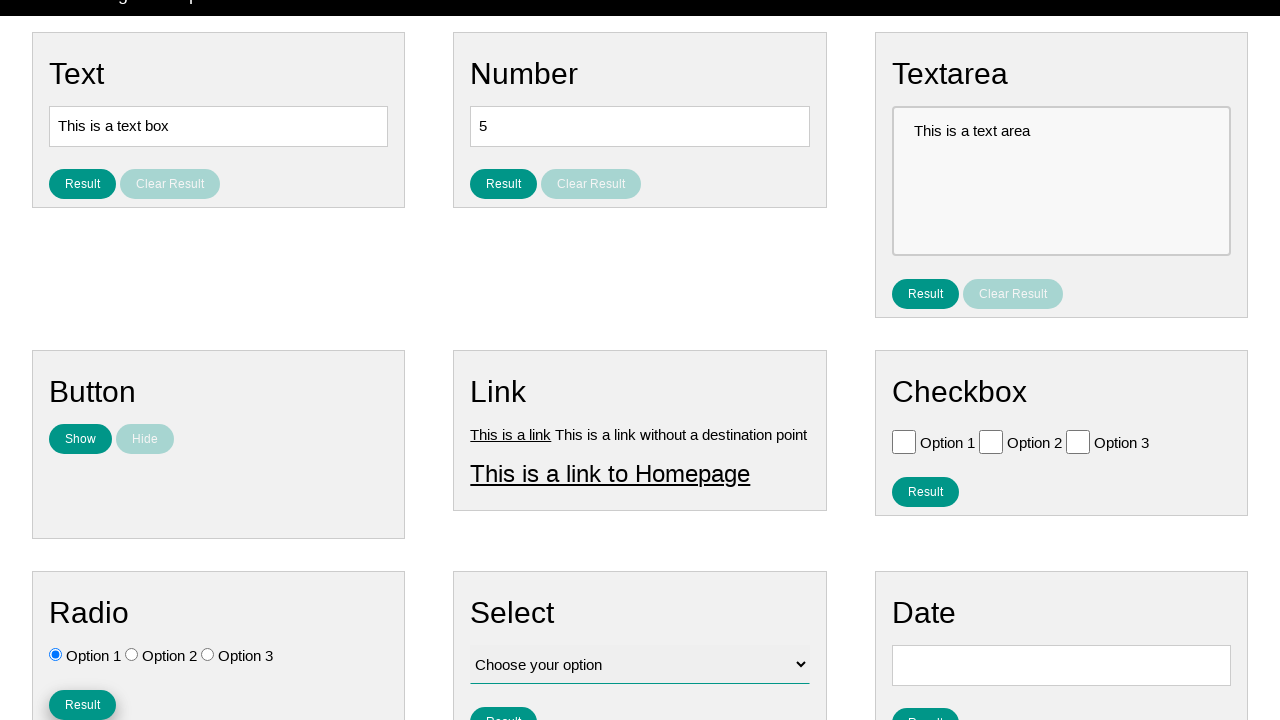

Verified result text shows 'You selected option: Option 1'
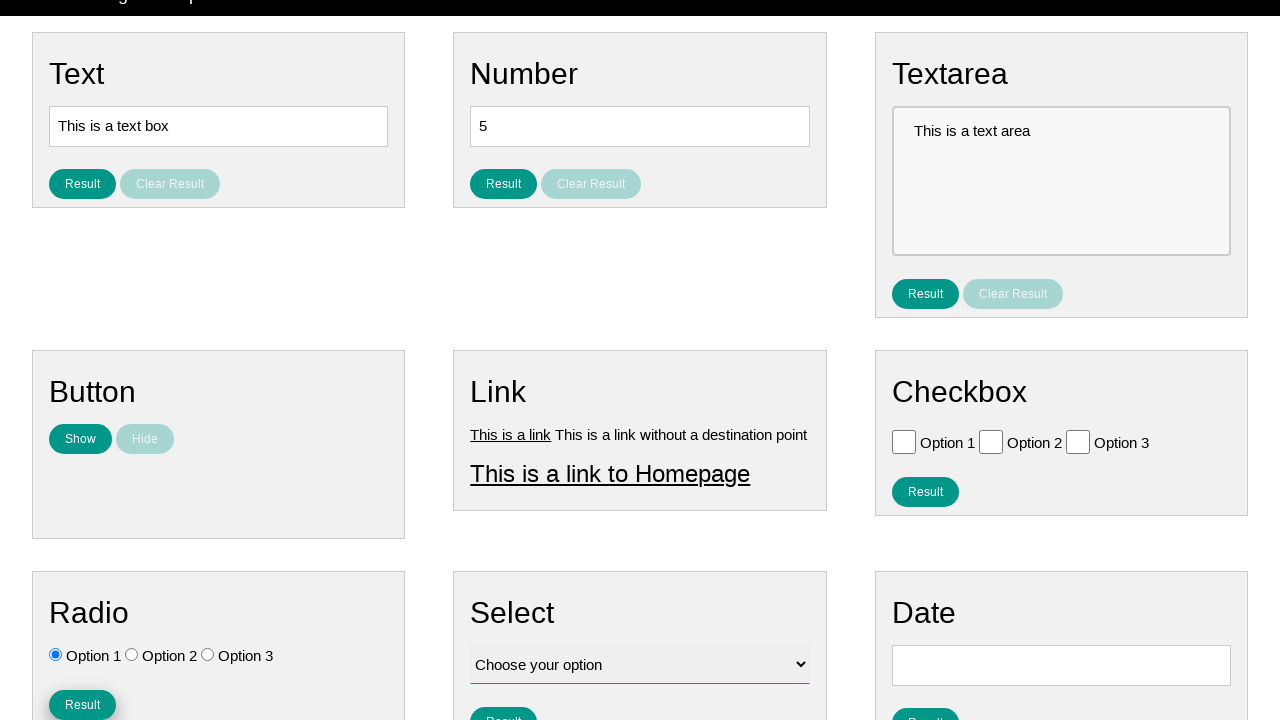

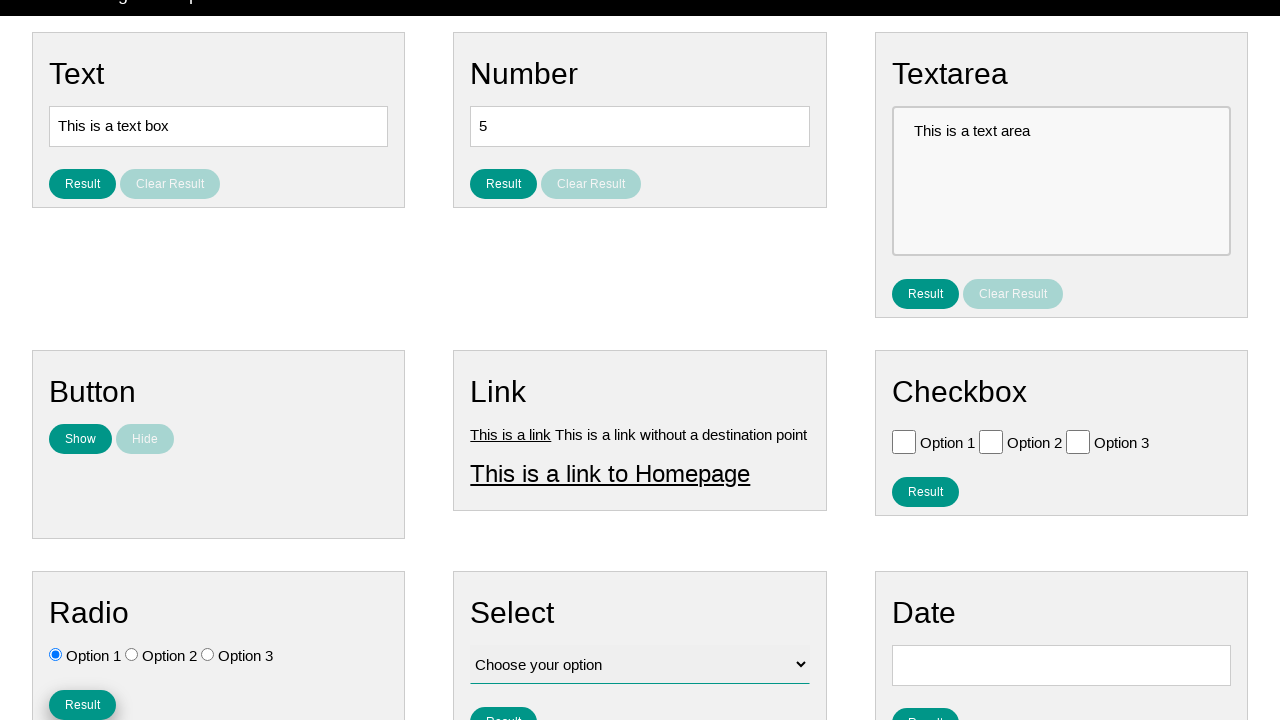